Tests dropdown selection by selecting "Option 1" from a dropdown menu

Starting URL: https://the-internet.herokuapp.com/dropdown

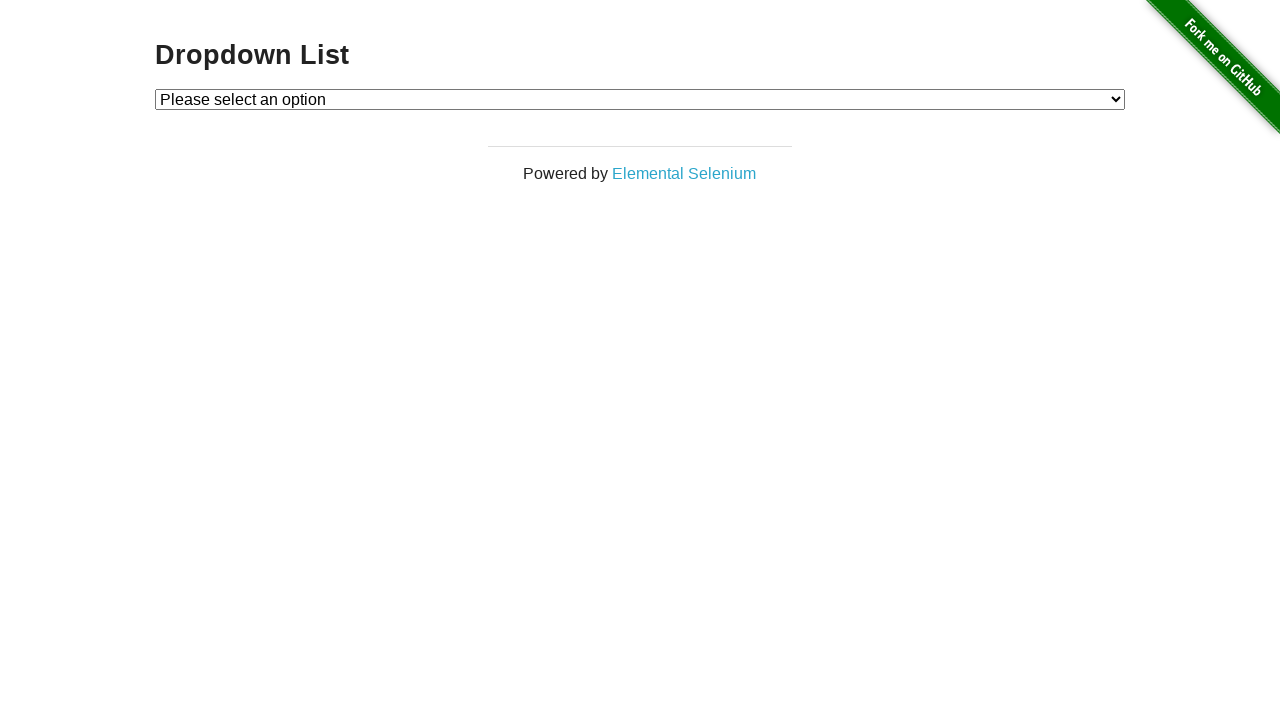

Navigated to dropdown test page
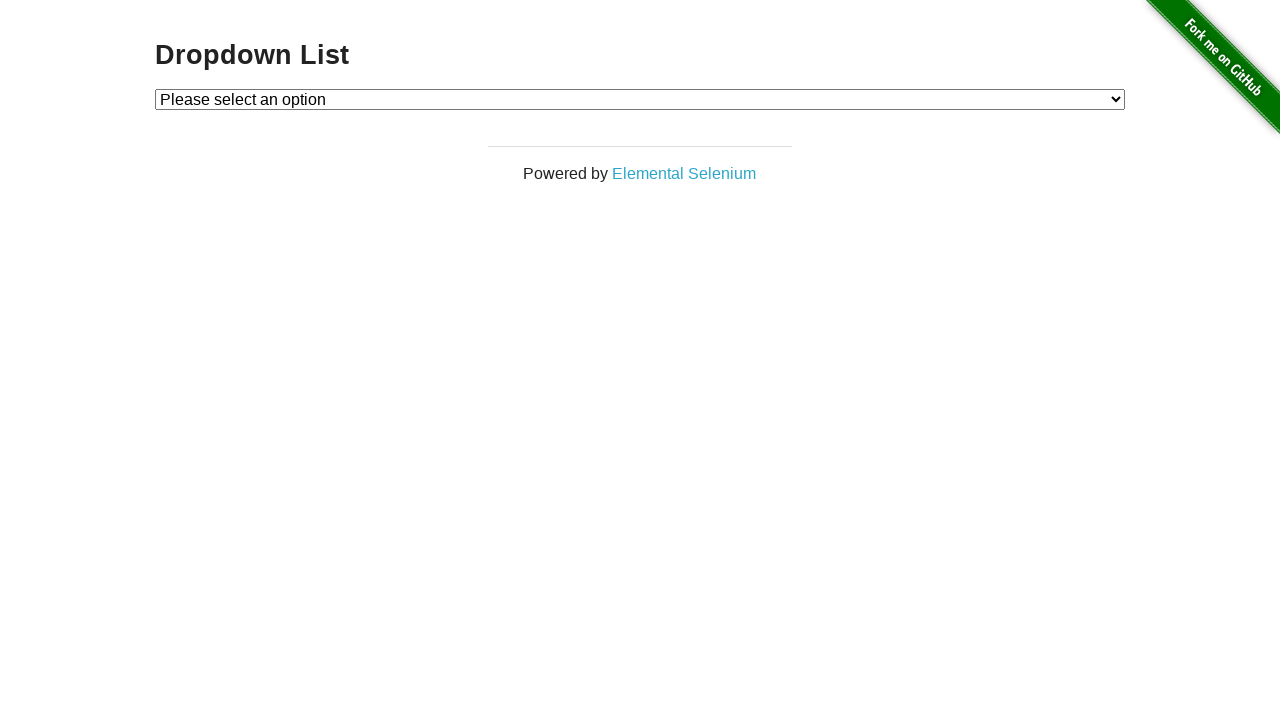

Selected 'Option 1' from the dropdown menu on #dropdown
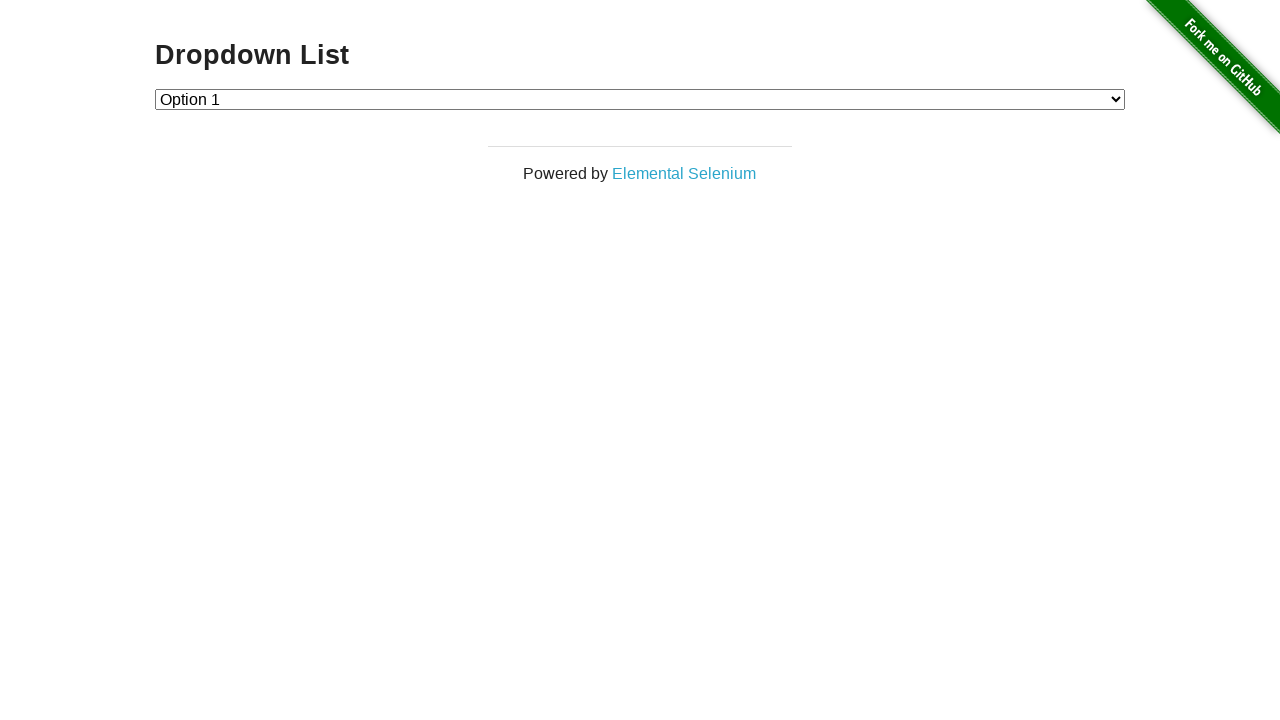

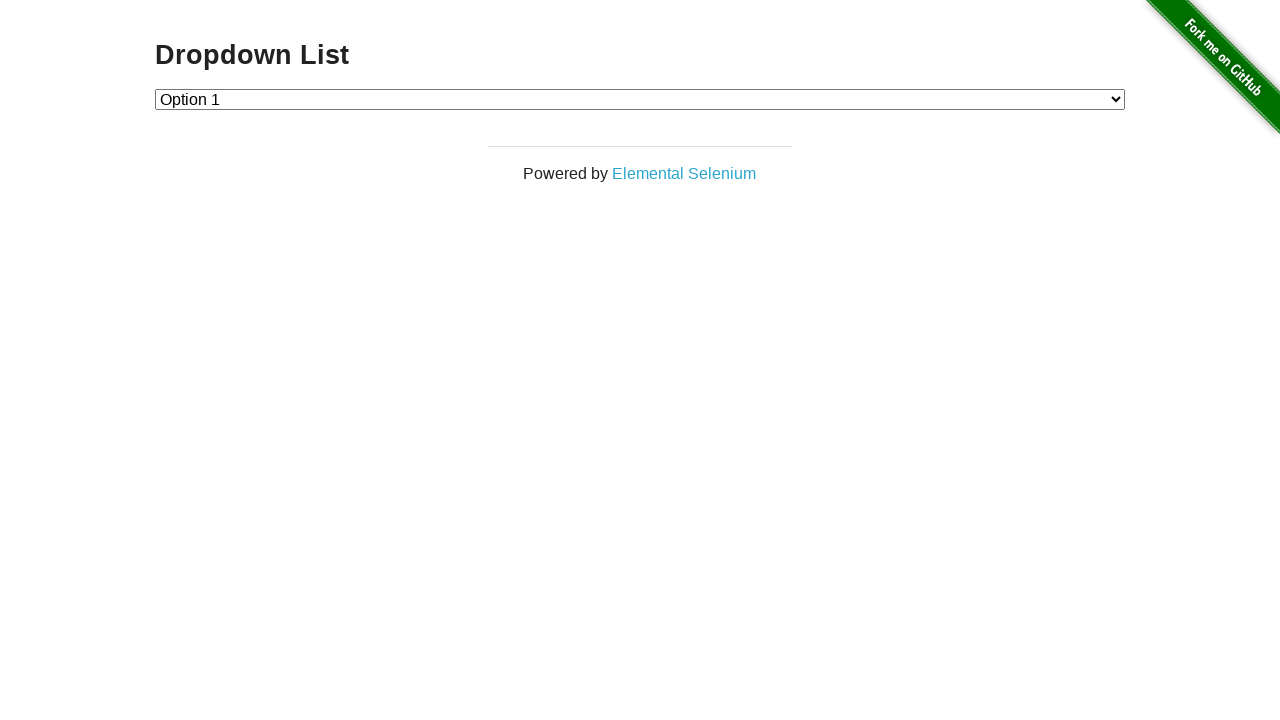